Tests Bootstrap dropdown interaction by clicking the dropdown button and verifying dropdown items are displayed

Starting URL: https://getbootstrap.com/docs/4.0/components/dropdowns/

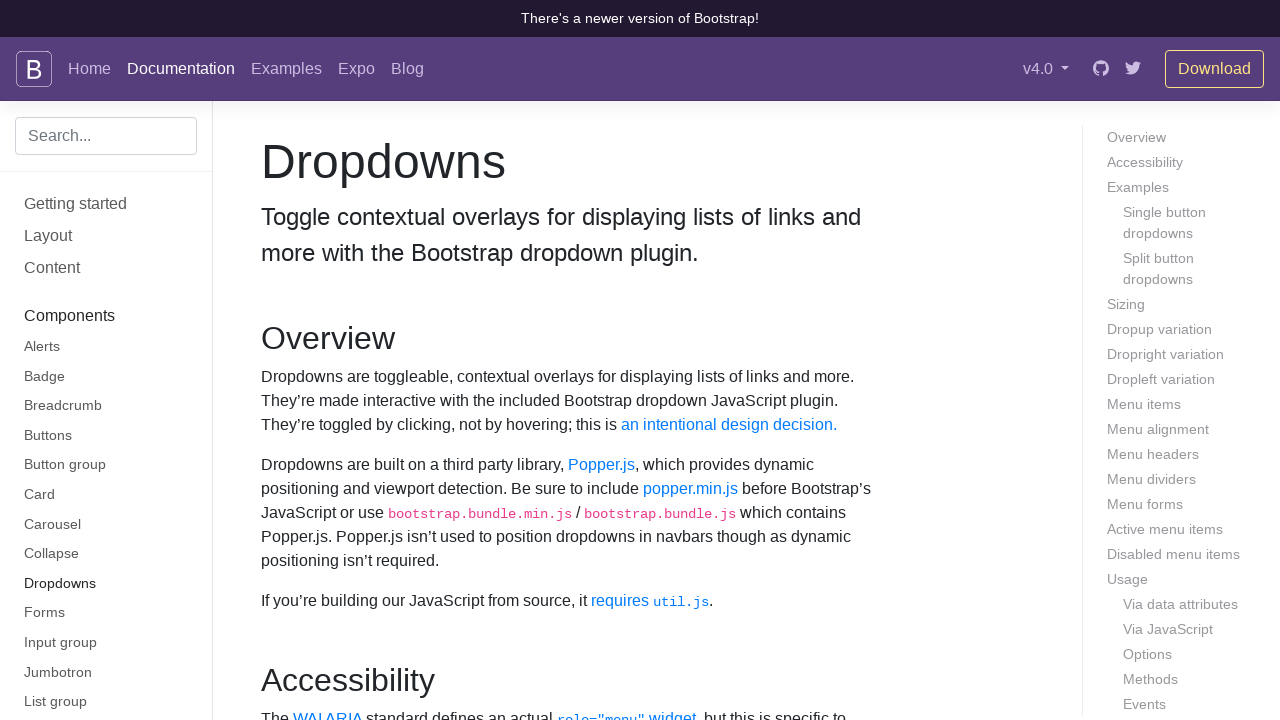

Clicked dropdown button to open the dropdown menu at (370, 360) on button#dropdownMenuButton
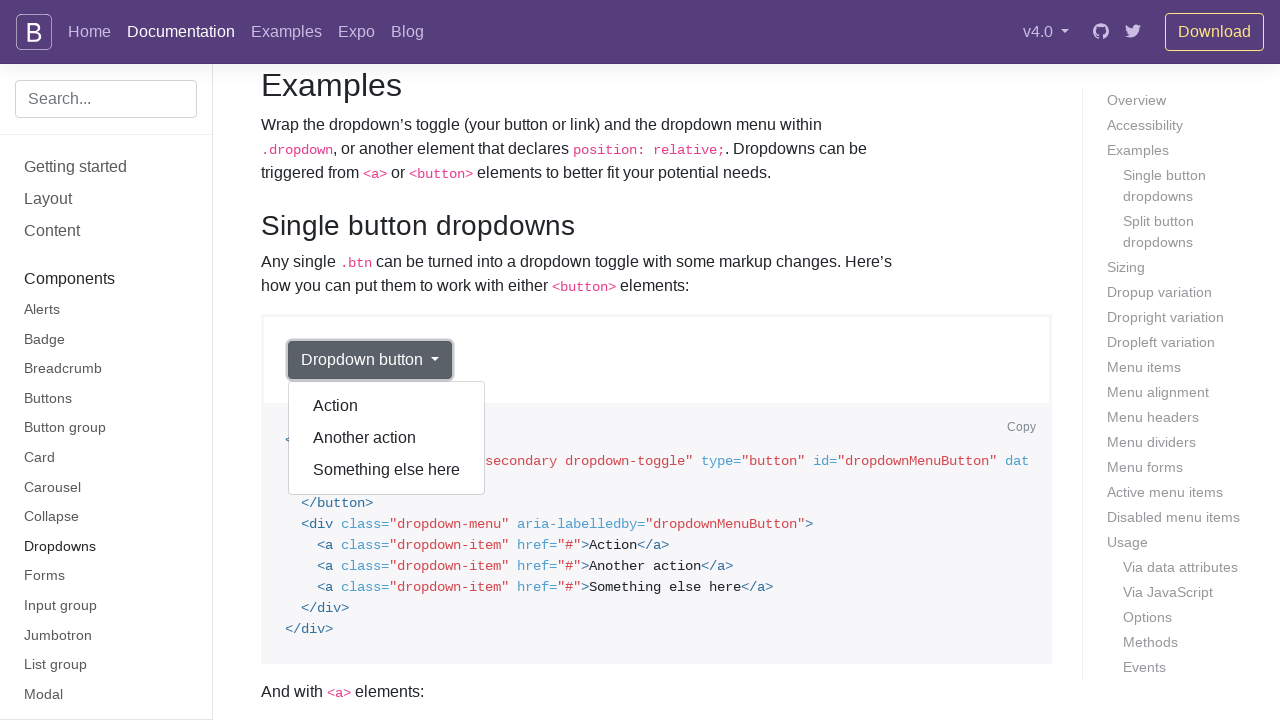

Waited for dropdown items to become visible
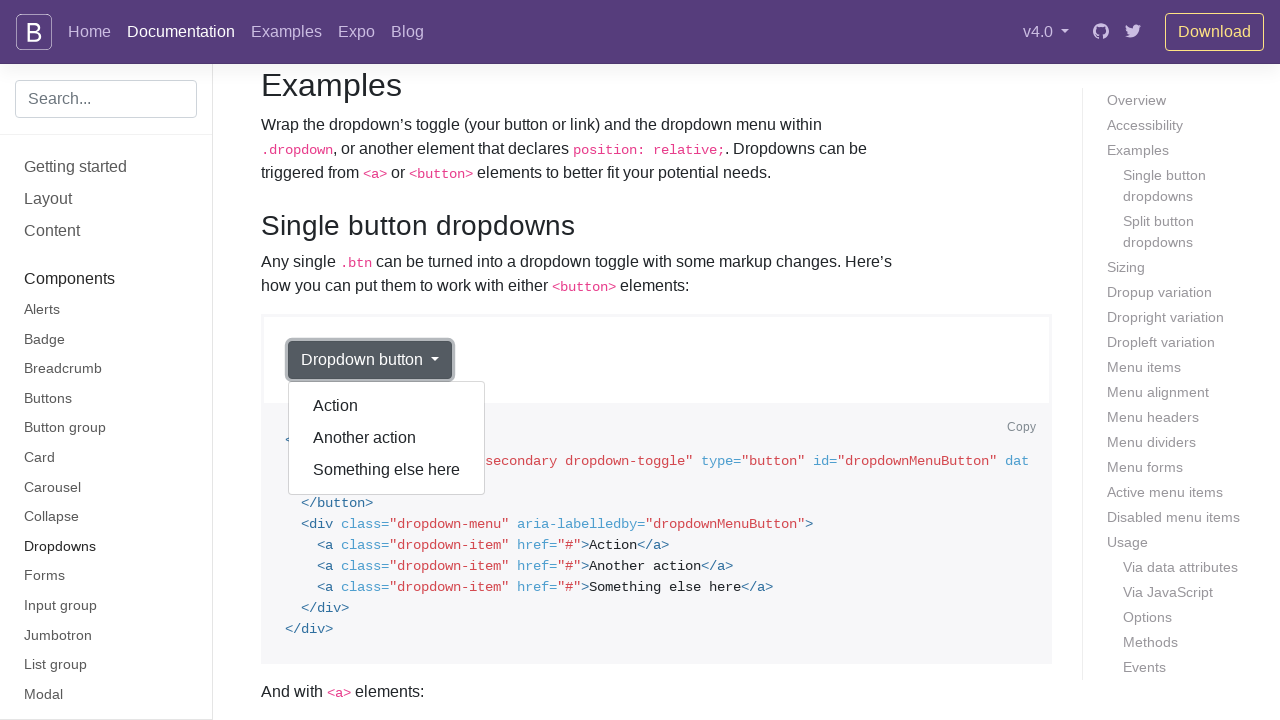

Retrieved all dropdown items from the menu
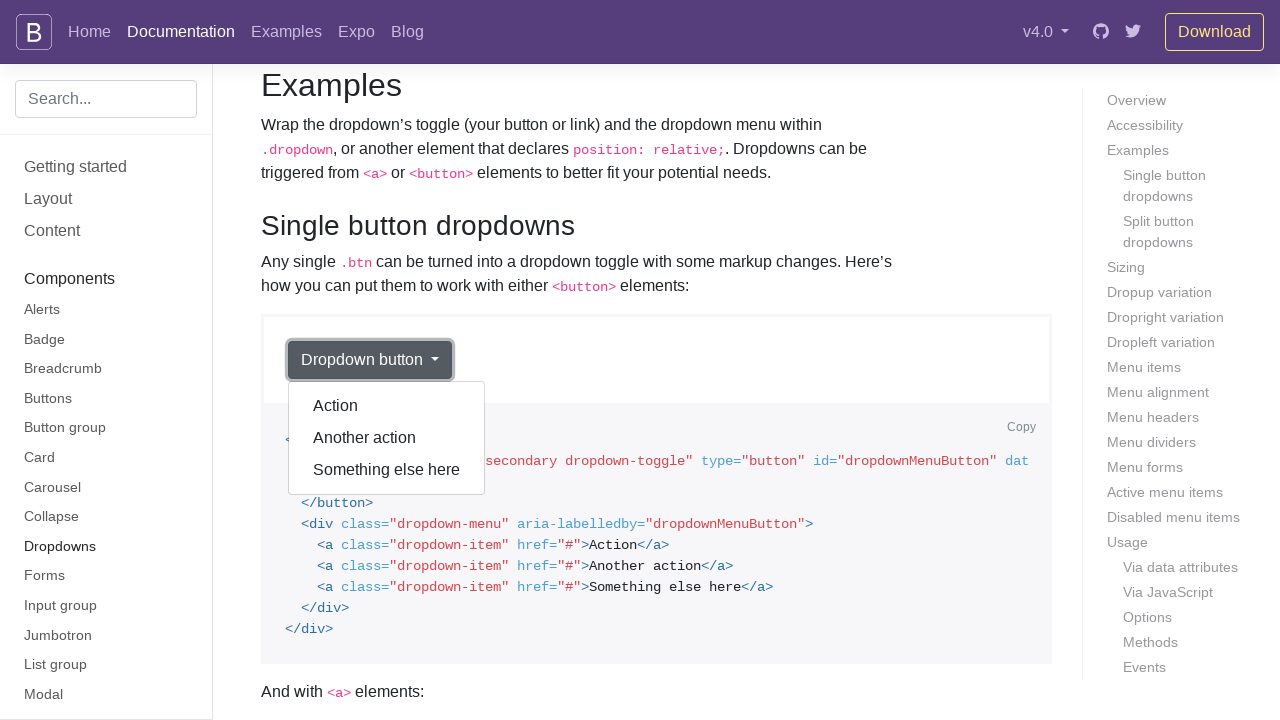

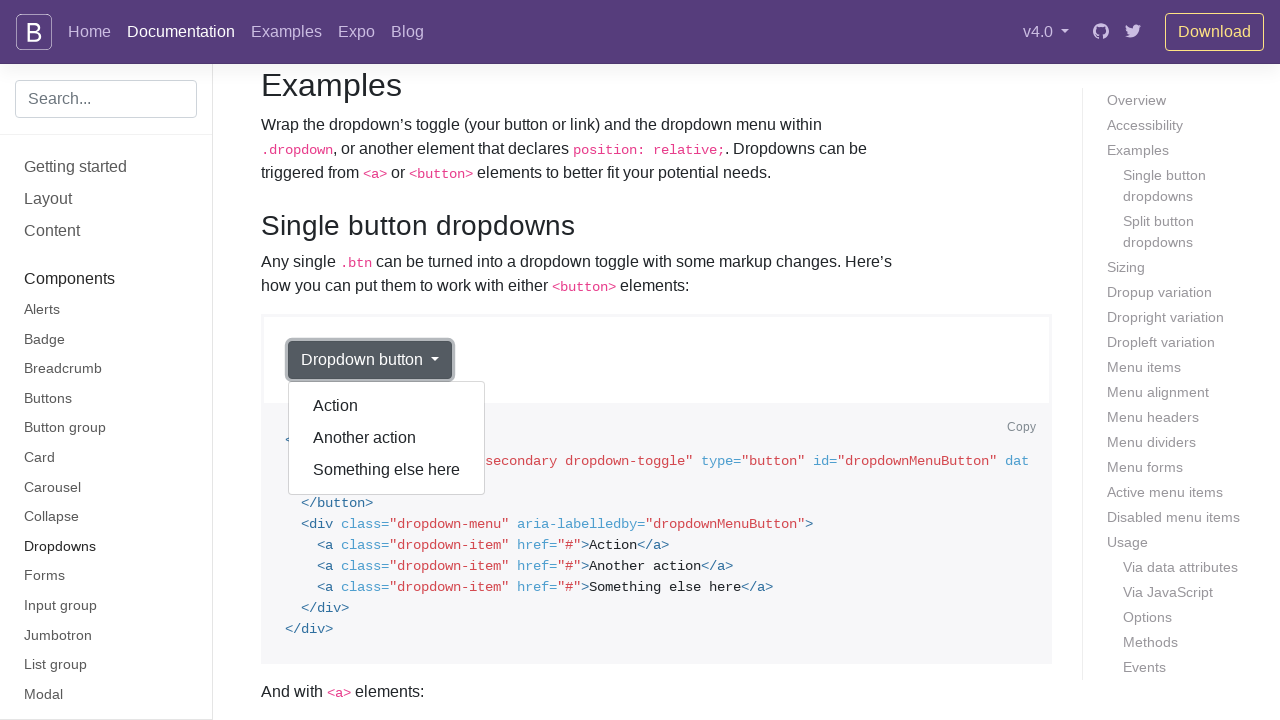